Verifies that the page title matches the expected value "OrangeHRM"

Starting URL: https://opensource-demo.orangehrmlive.com/

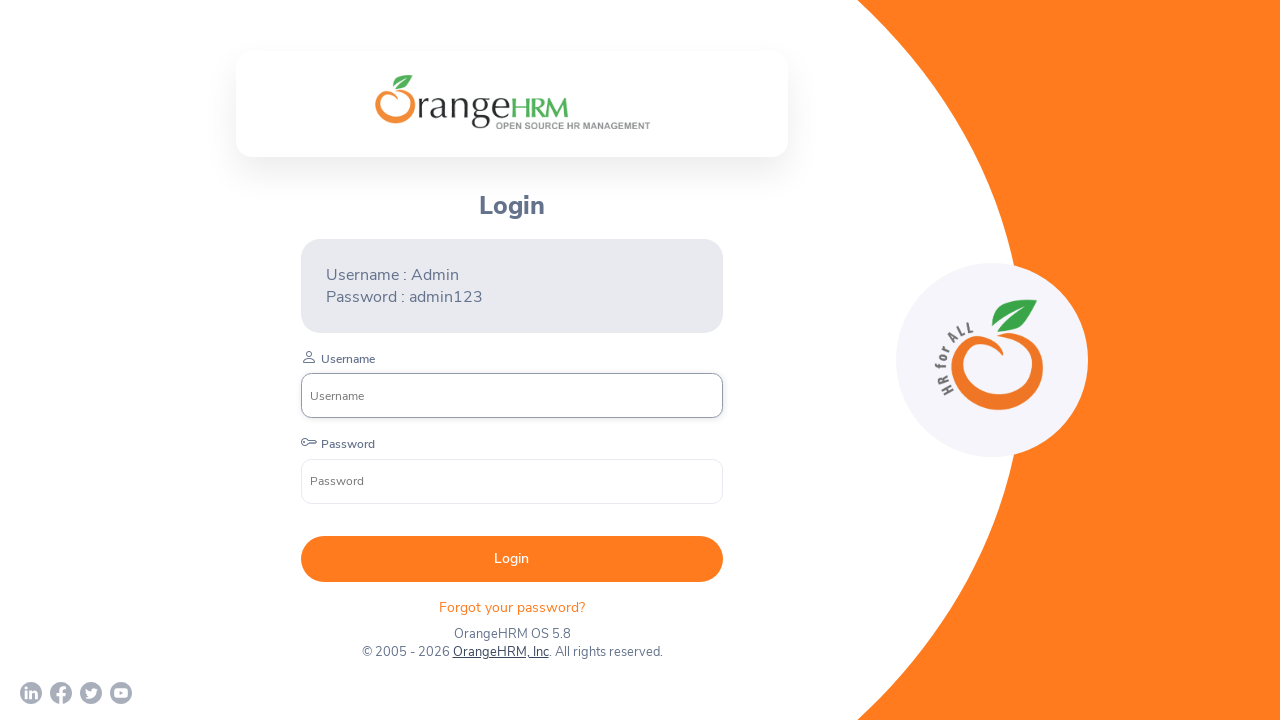

Retrieved page title
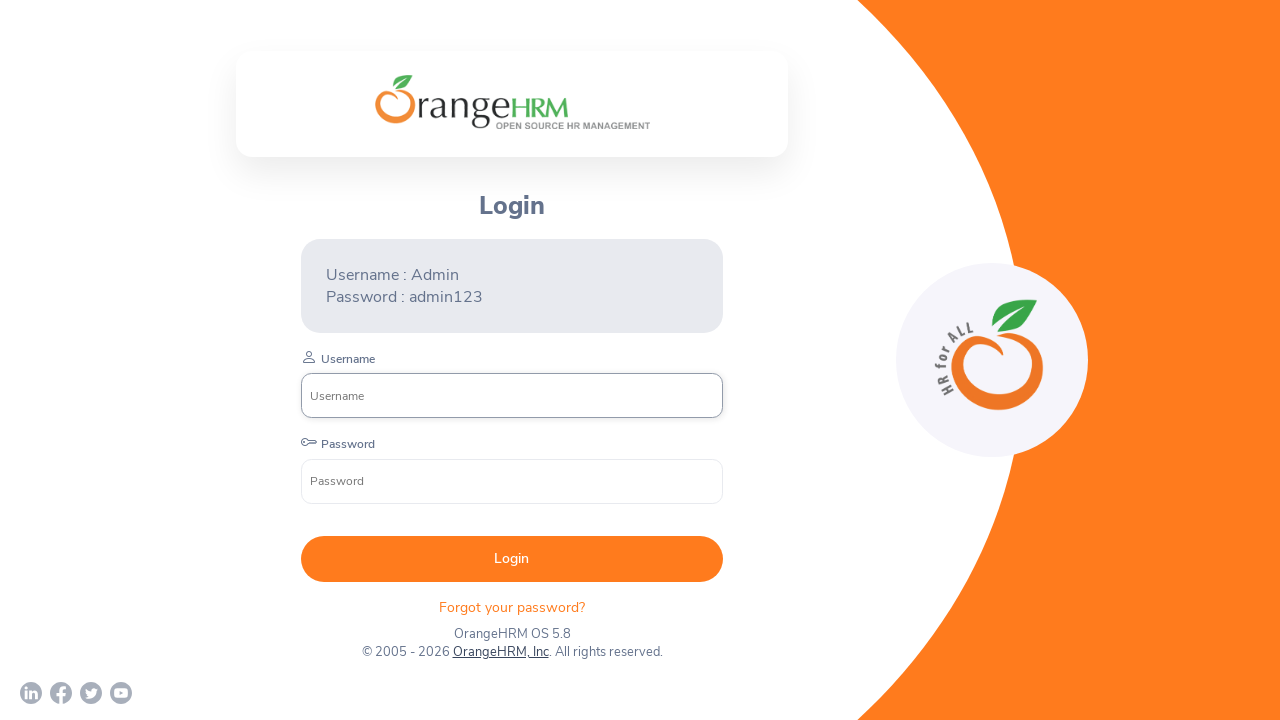

Verified page title matches expected value 'OrangeHRM'
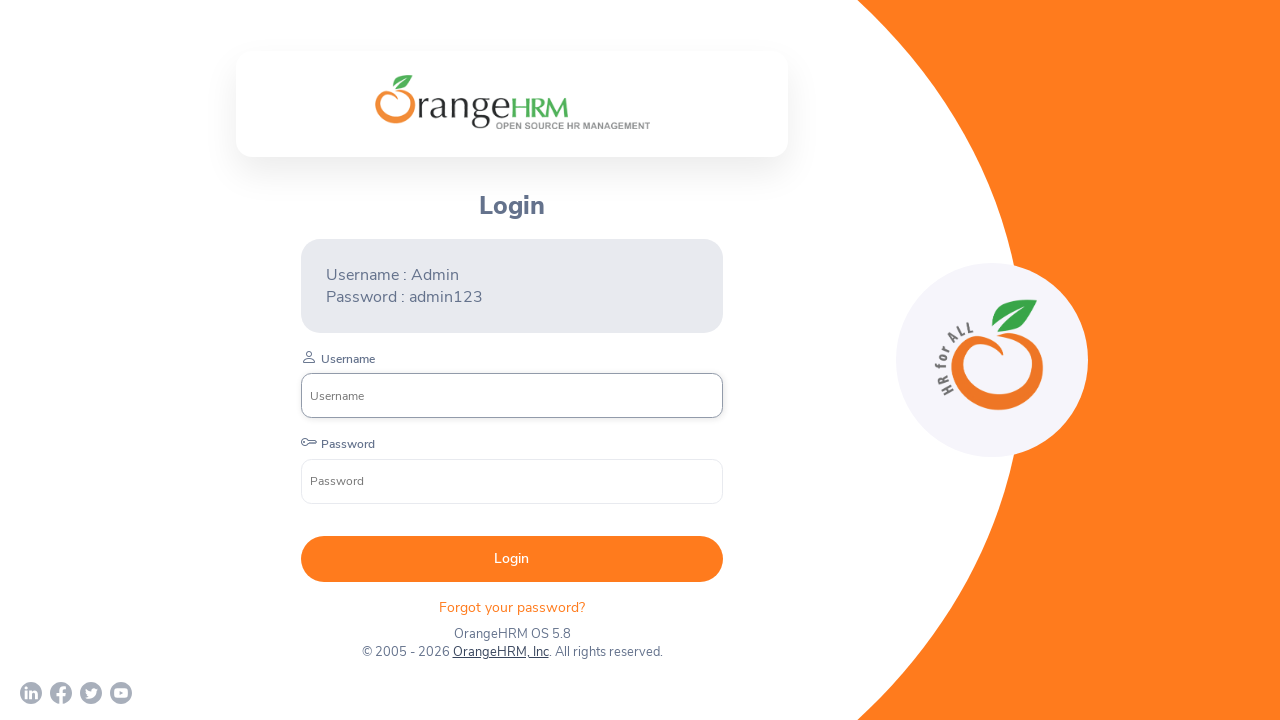

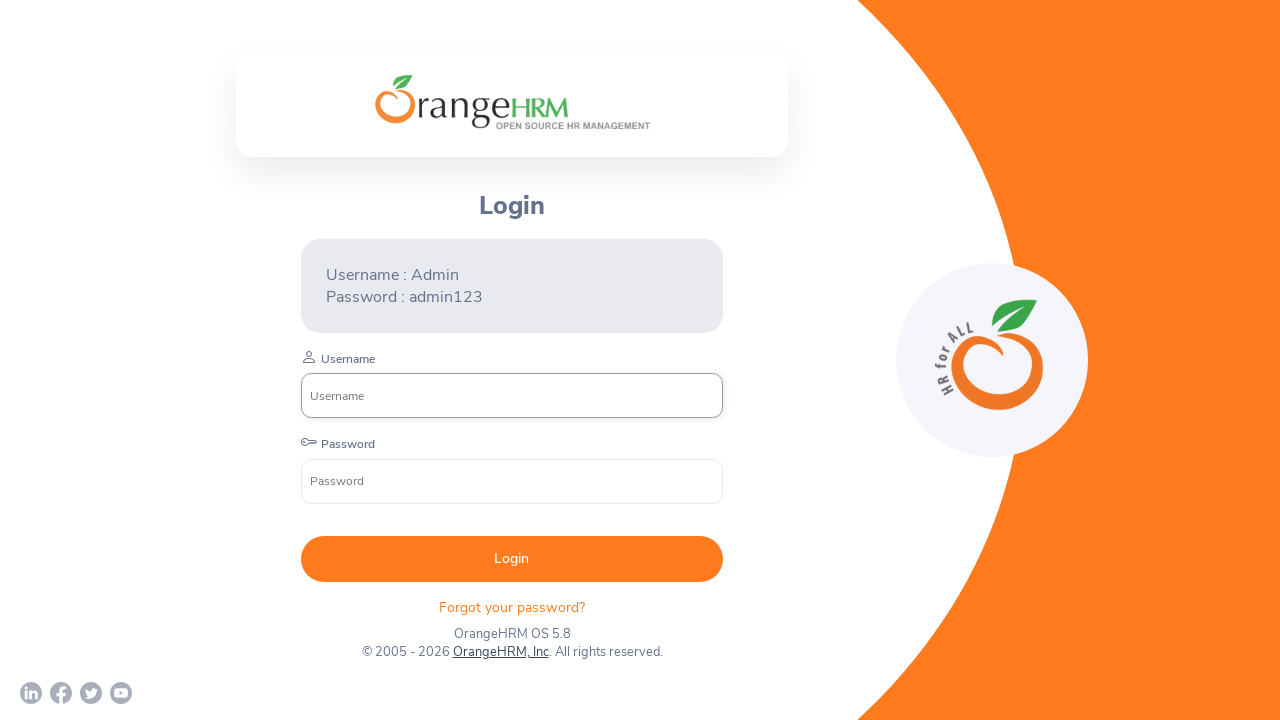